Tests that edits are saved when the input loses focus (blur event)

Starting URL: https://demo.playwright.dev/todomvc

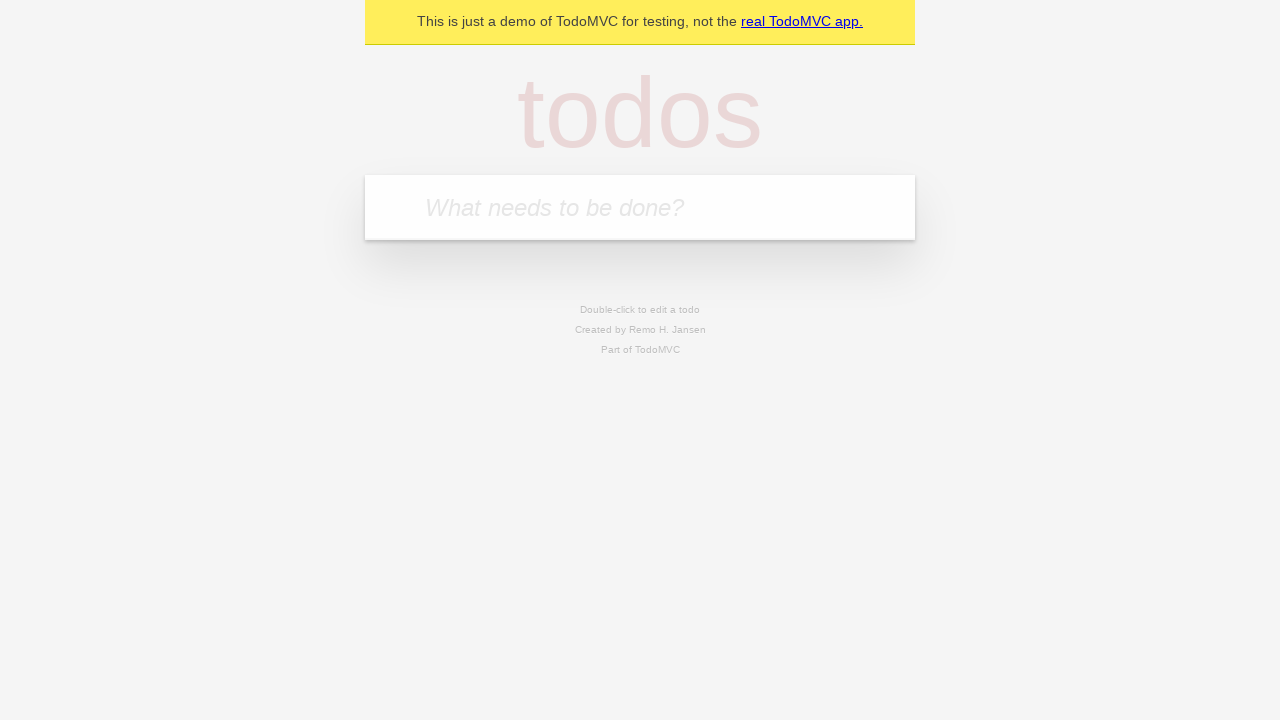

Filled todo input with 'buy some cheese' on internal:attr=[placeholder="What needs to be done?"i]
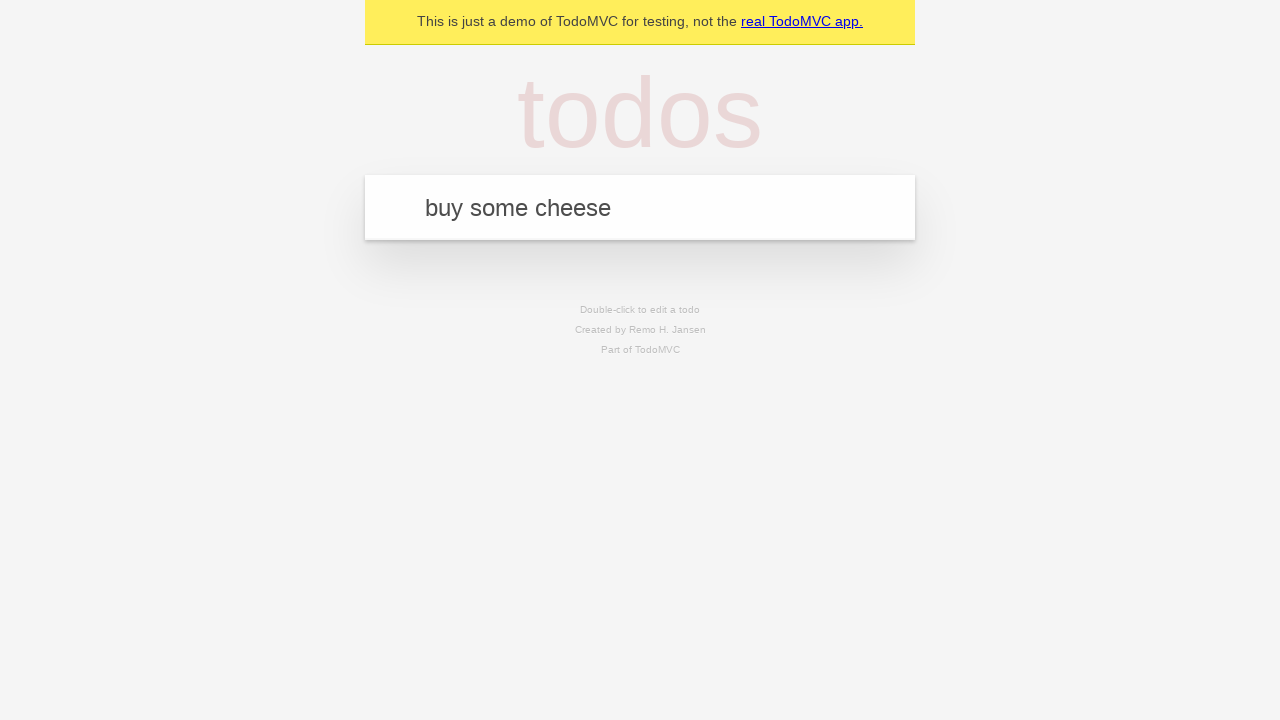

Pressed Enter to create todo 'buy some cheese' on internal:attr=[placeholder="What needs to be done?"i]
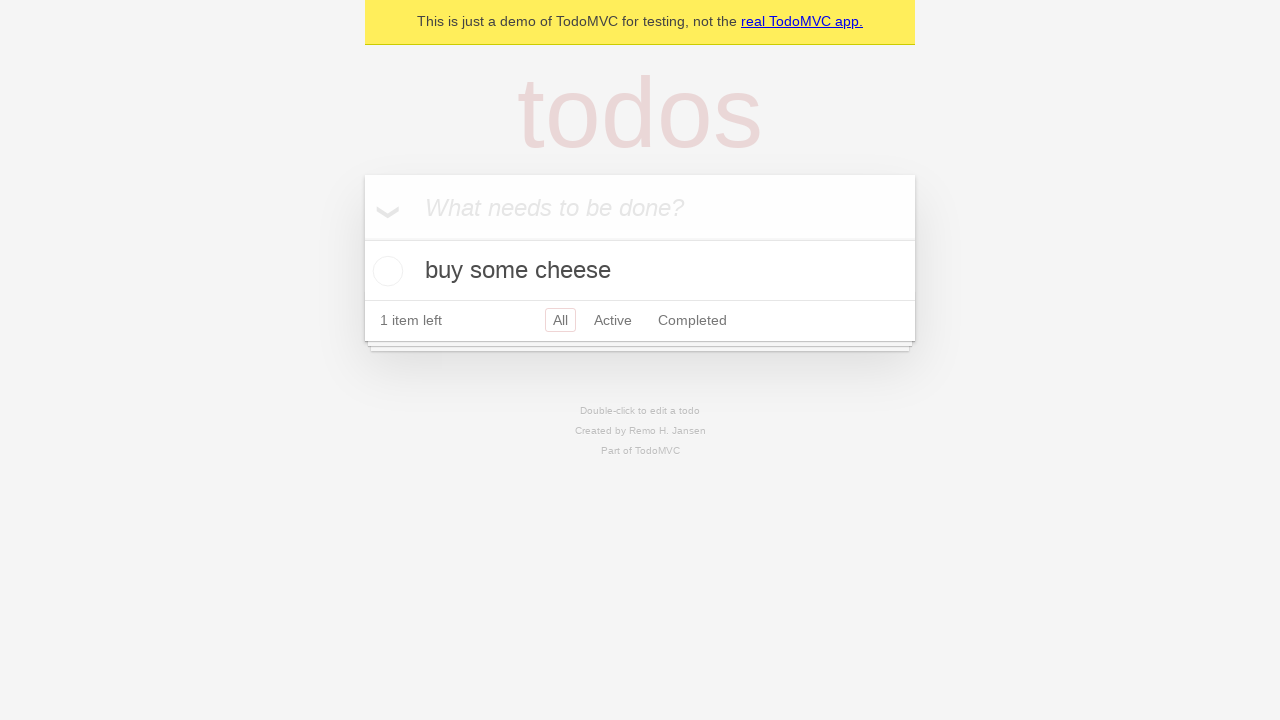

Filled todo input with 'feed the cat' on internal:attr=[placeholder="What needs to be done?"i]
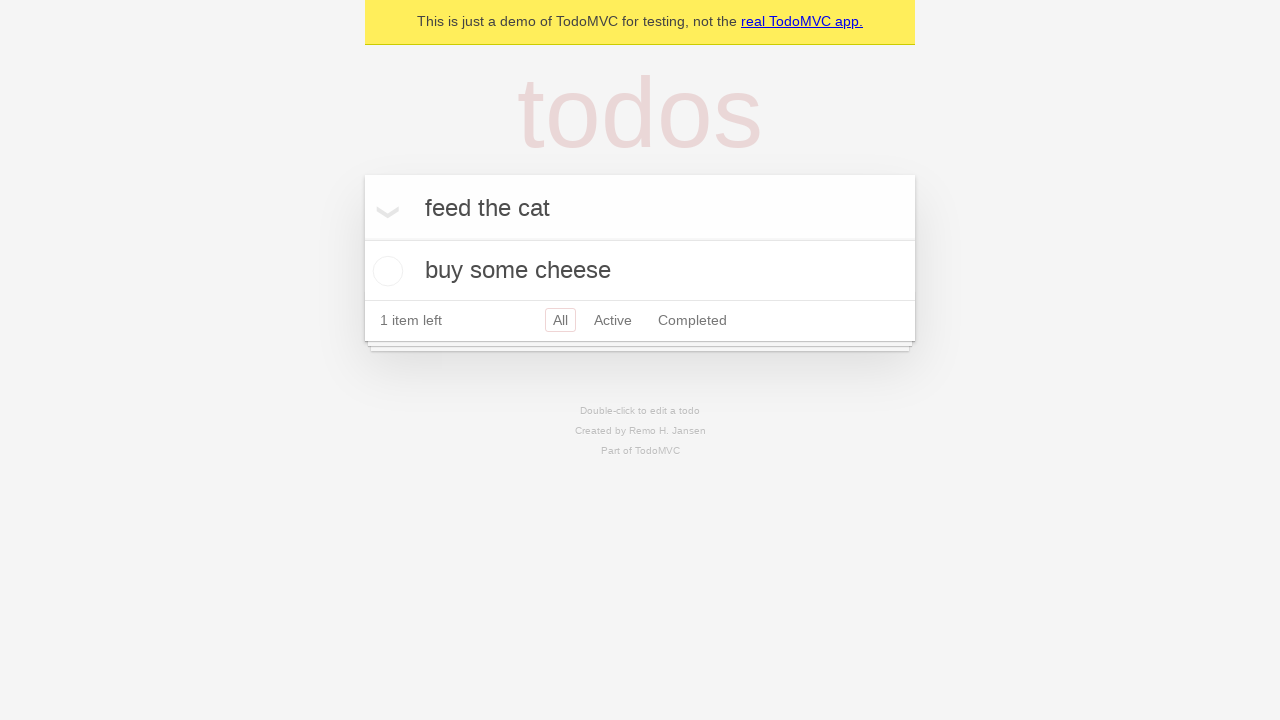

Pressed Enter to create todo 'feed the cat' on internal:attr=[placeholder="What needs to be done?"i]
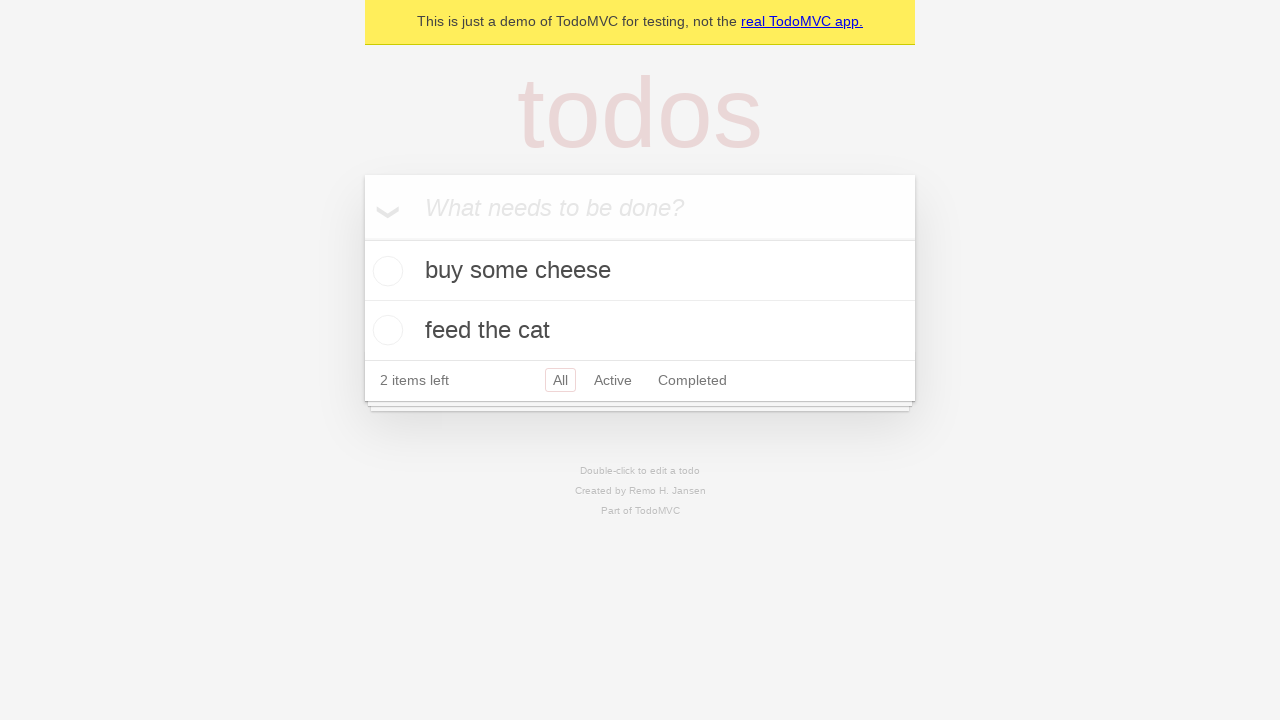

Filled todo input with 'book a doctors appointment' on internal:attr=[placeholder="What needs to be done?"i]
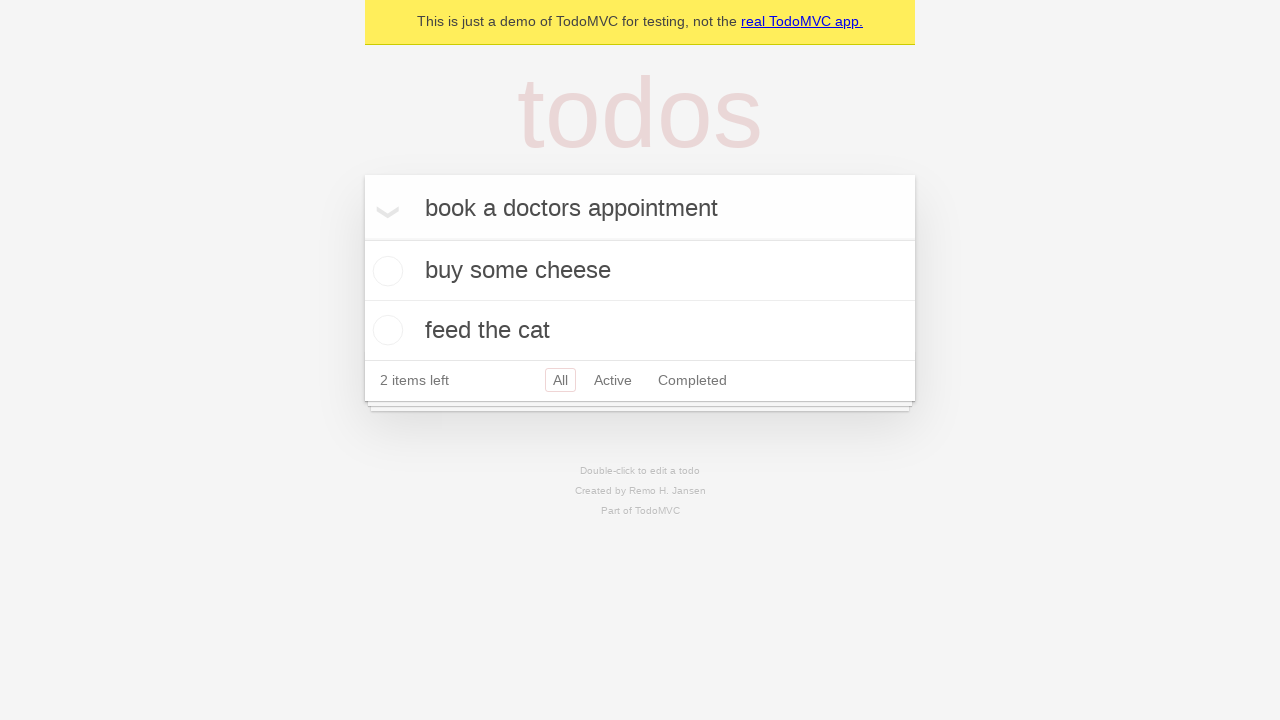

Pressed Enter to create todo 'book a doctors appointment' on internal:attr=[placeholder="What needs to be done?"i]
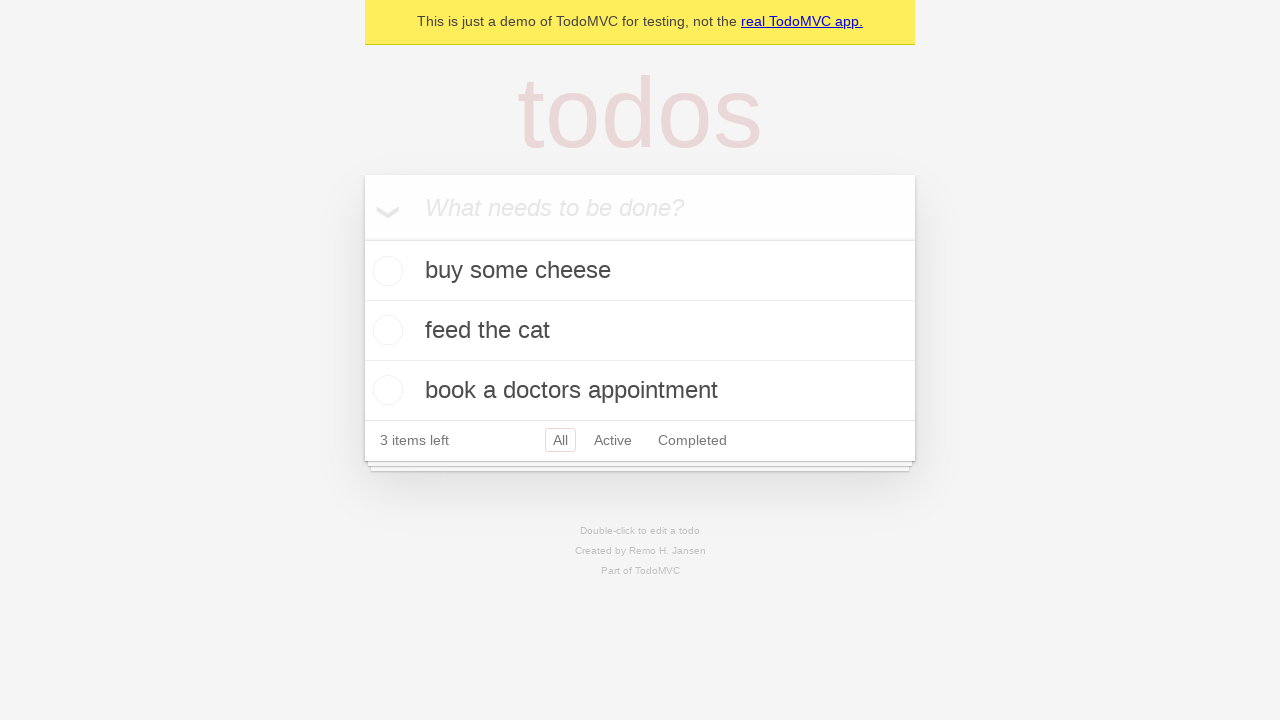

Double-clicked second todo item to enter edit mode at (640, 331) on internal:testid=[data-testid="todo-item"s] >> nth=1
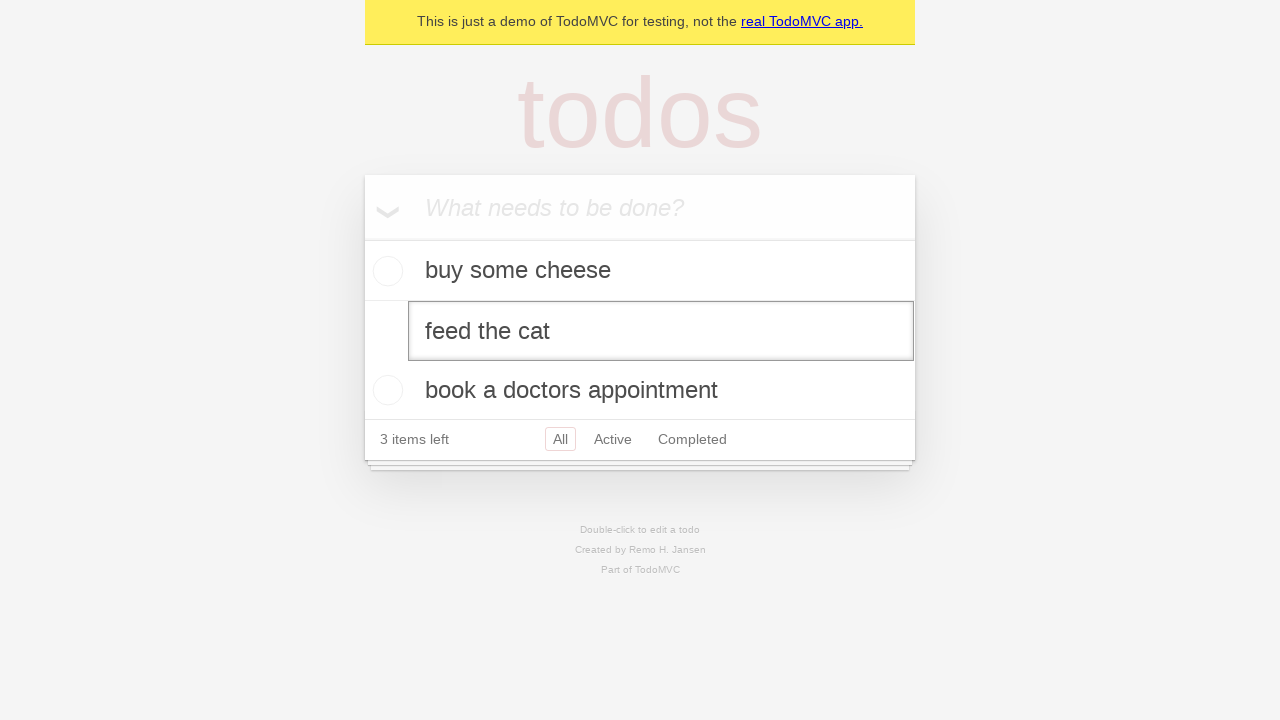

Filled edit input with 'buy some sausages' on internal:testid=[data-testid="todo-item"s] >> nth=1 >> internal:role=textbox[nam
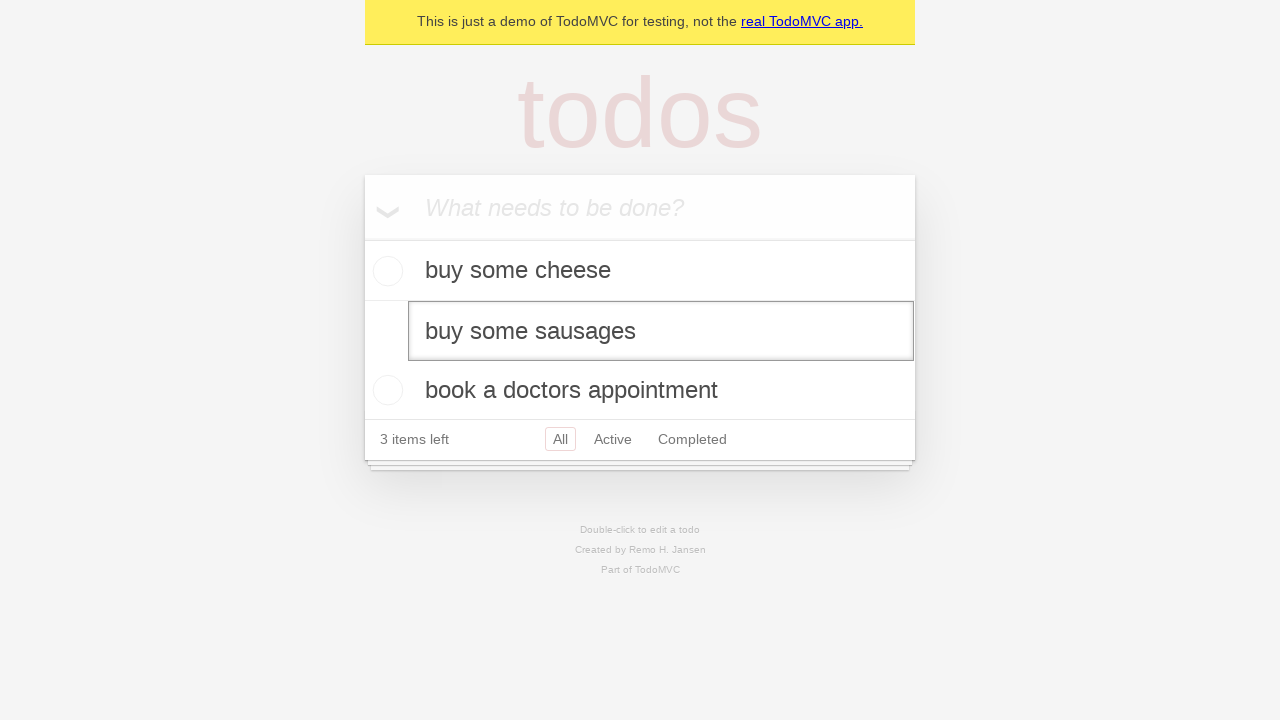

Dispatched blur event to save edit
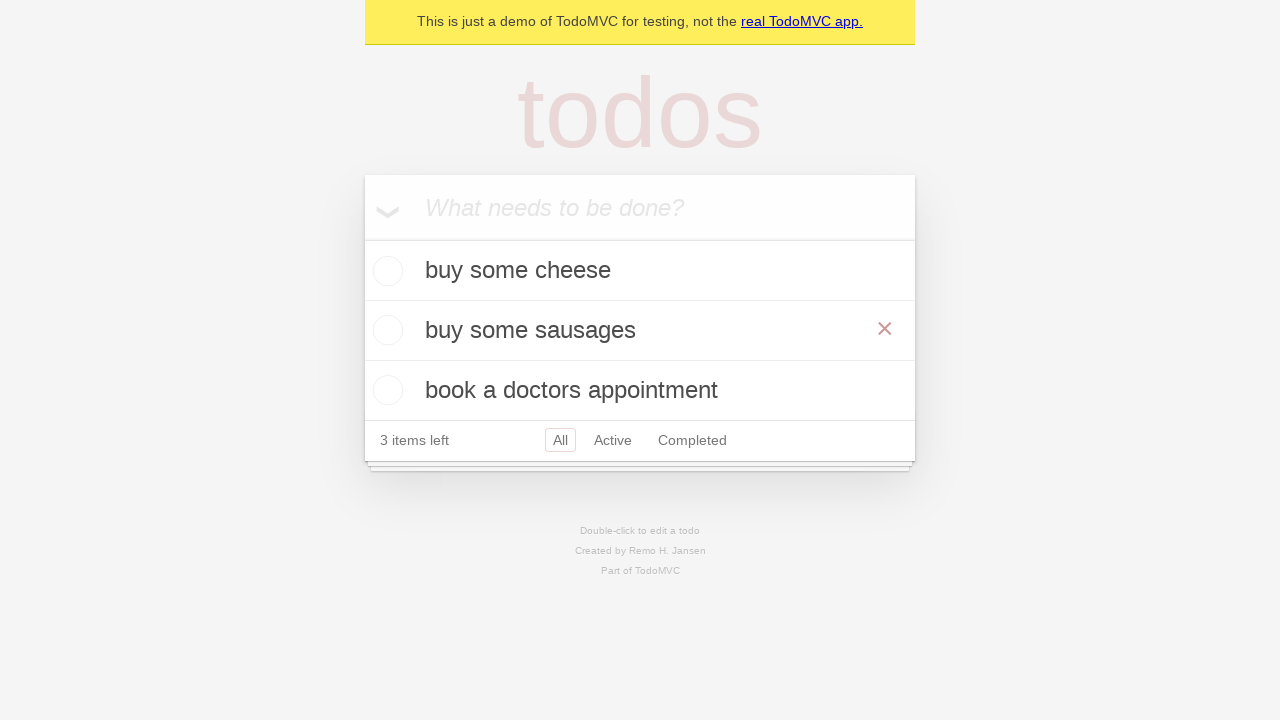

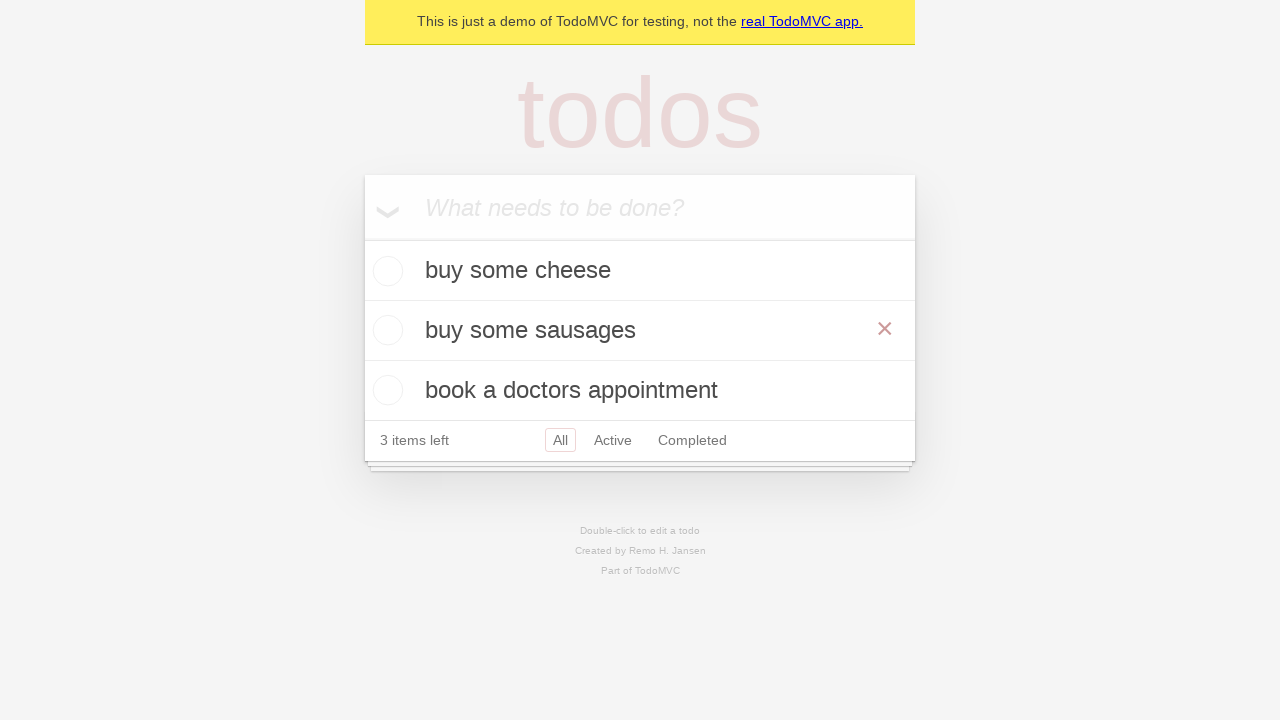